Tests the Gift Certificate functionality by navigating to the voucher page and filling out the gift certificate form with recipient and sender details, theme selection, message, and amount.

Starting URL: https://naveenautomationlabs.com/opencart/index.php?route=common/home

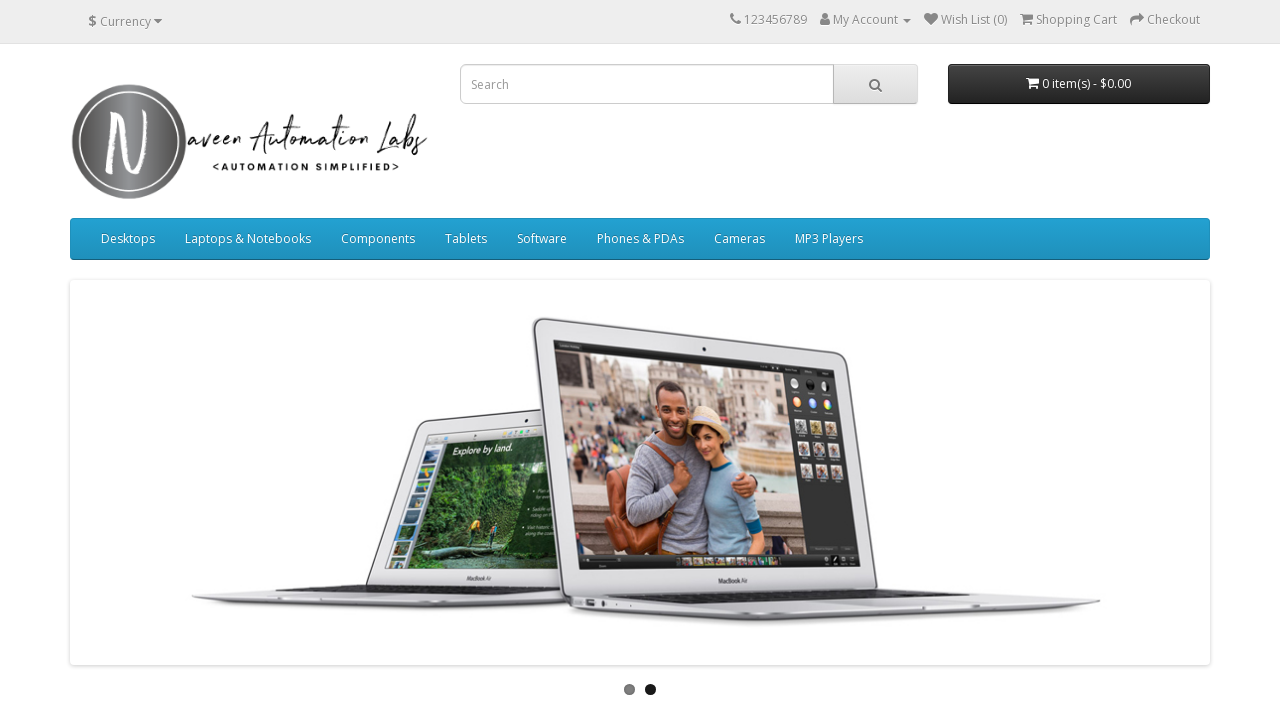

Clicked on Gift Certificates link to navigate to voucher page at (698, 569) on a[href='https://naveenautomationlabs.com/opencart/index.php?route=account/vouche
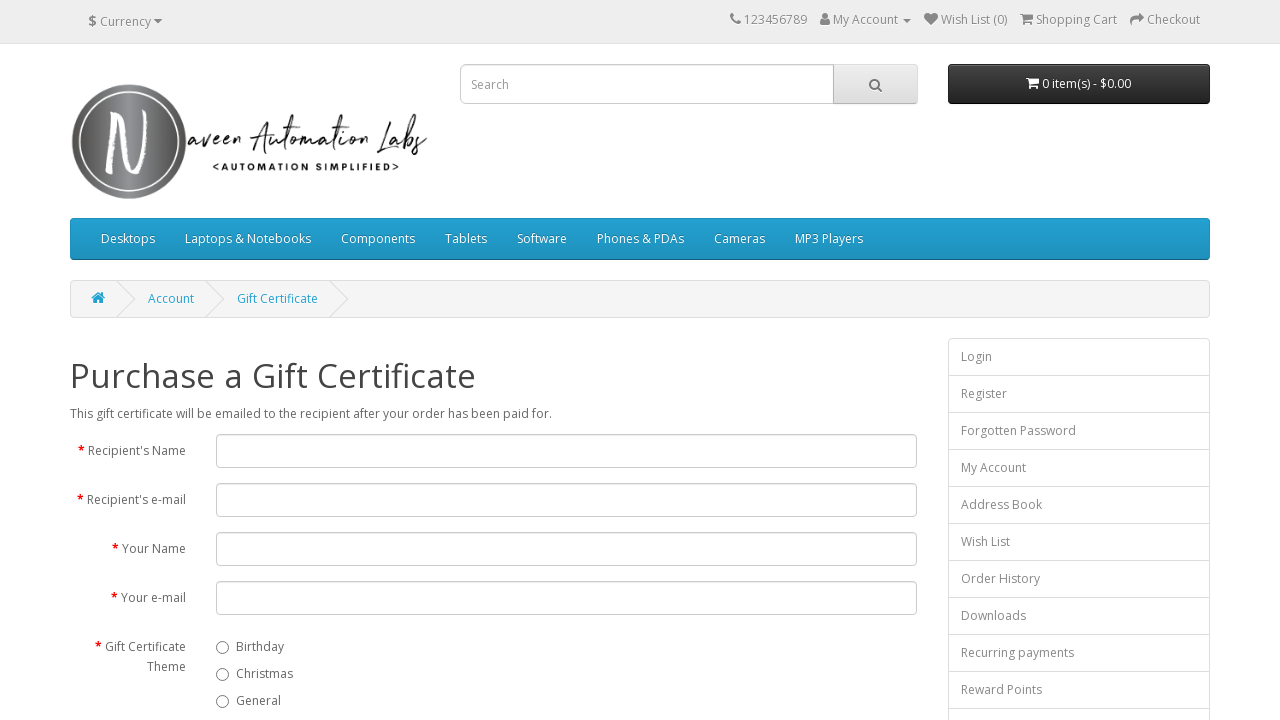

Filled in recipient name 'SarahJones' on input[name='to_name']
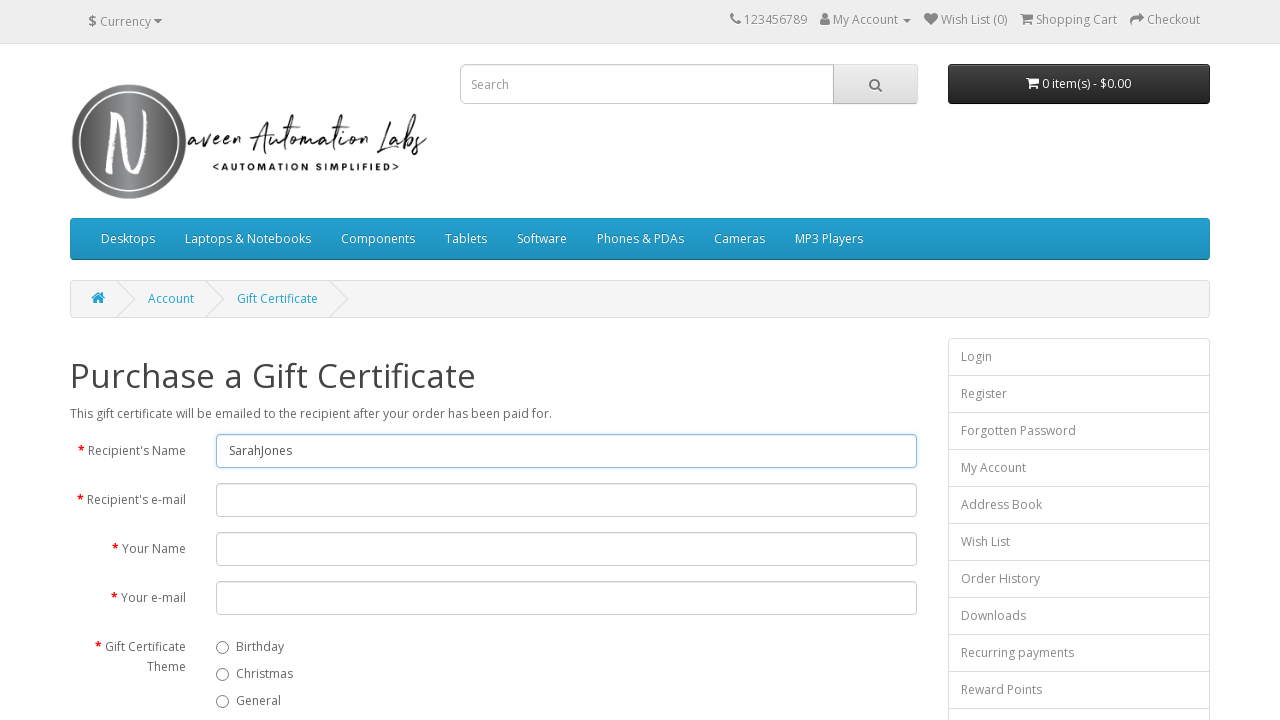

Filled in recipient email 'sjones@gmail.com' on input[name='to_email']
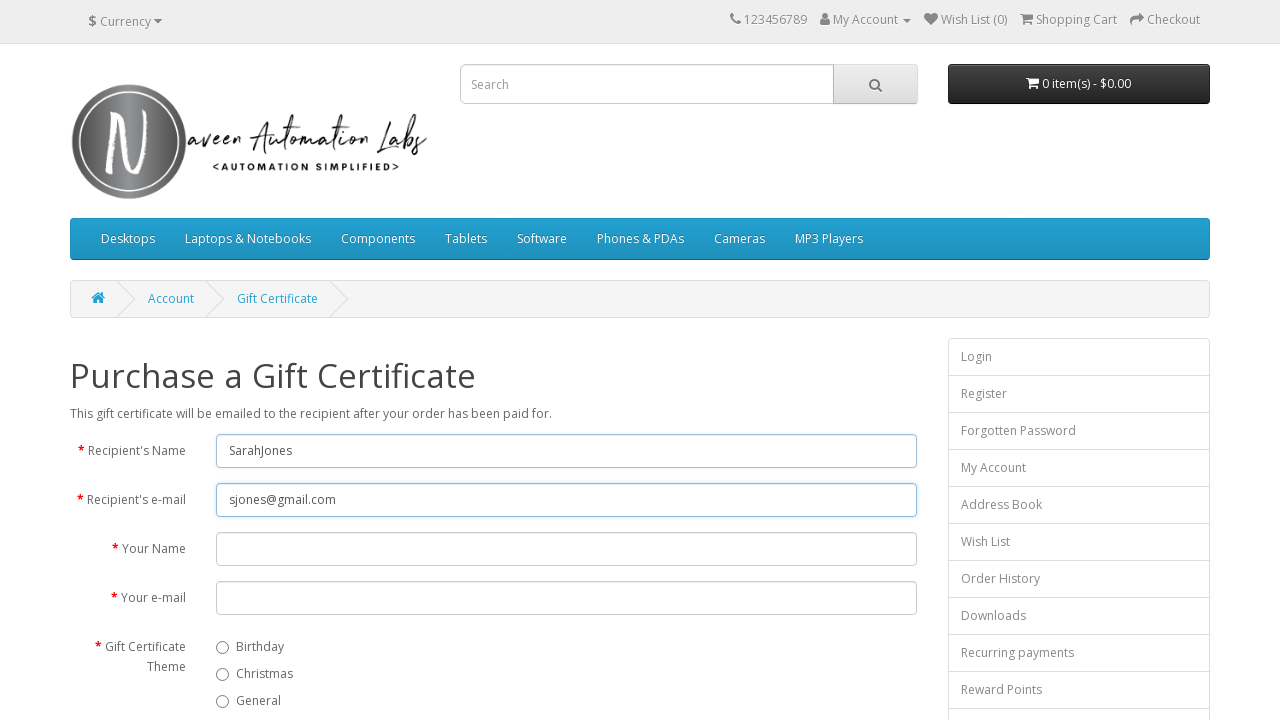

Filled in sender name 'MarkWilson' on input[name='from_name']
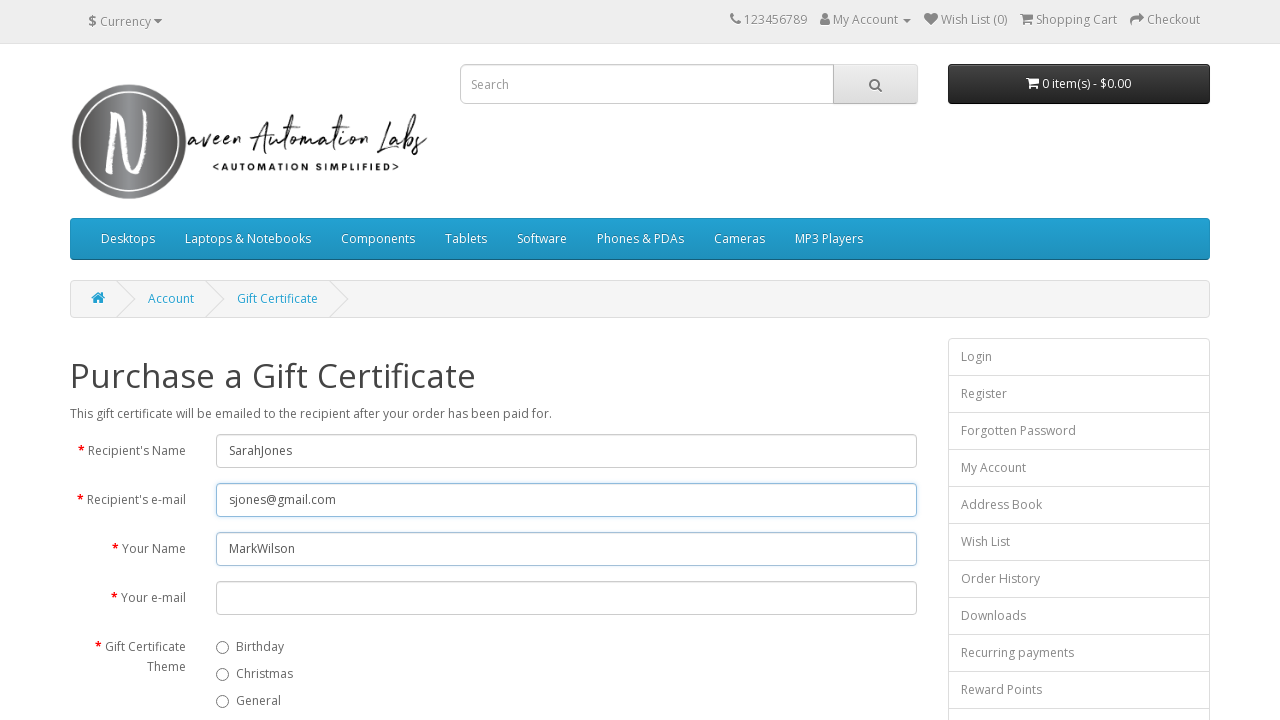

Filled in sender email 'mwilson@gmail.com' on input[name='from_email']
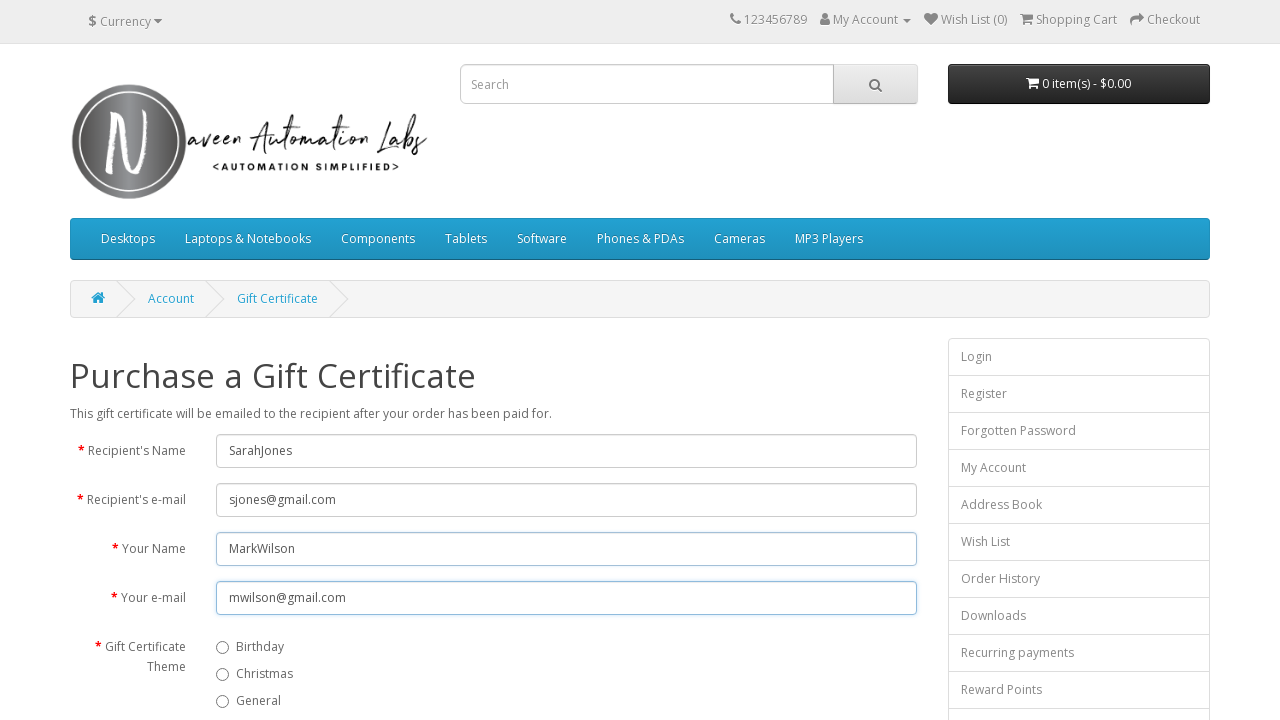

Selected gift certificate theme with ID 6 at (223, 674) on input[name='voucher_theme_id'][value='6']
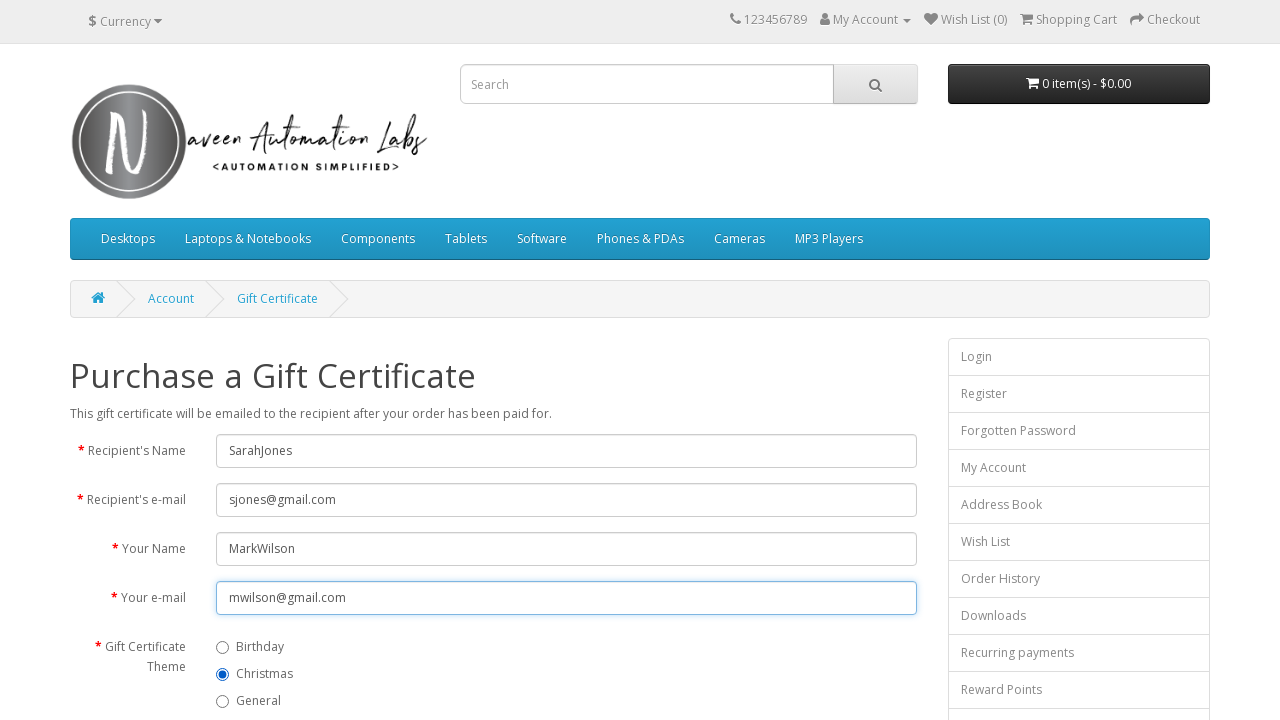

Filled in gift certificate message 'Happy Birthday! Enjoy this gift certificate.' on textarea[name='message']
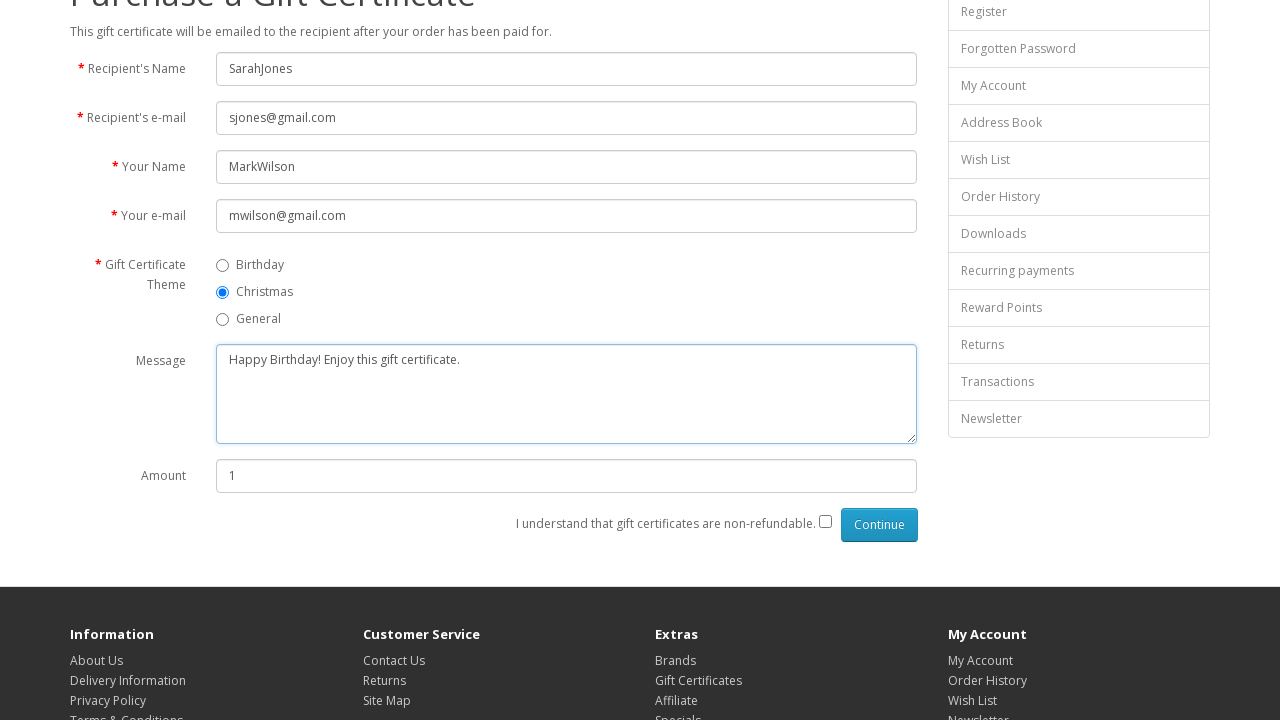

Filled in gift certificate amount '50' on input[name='amount']
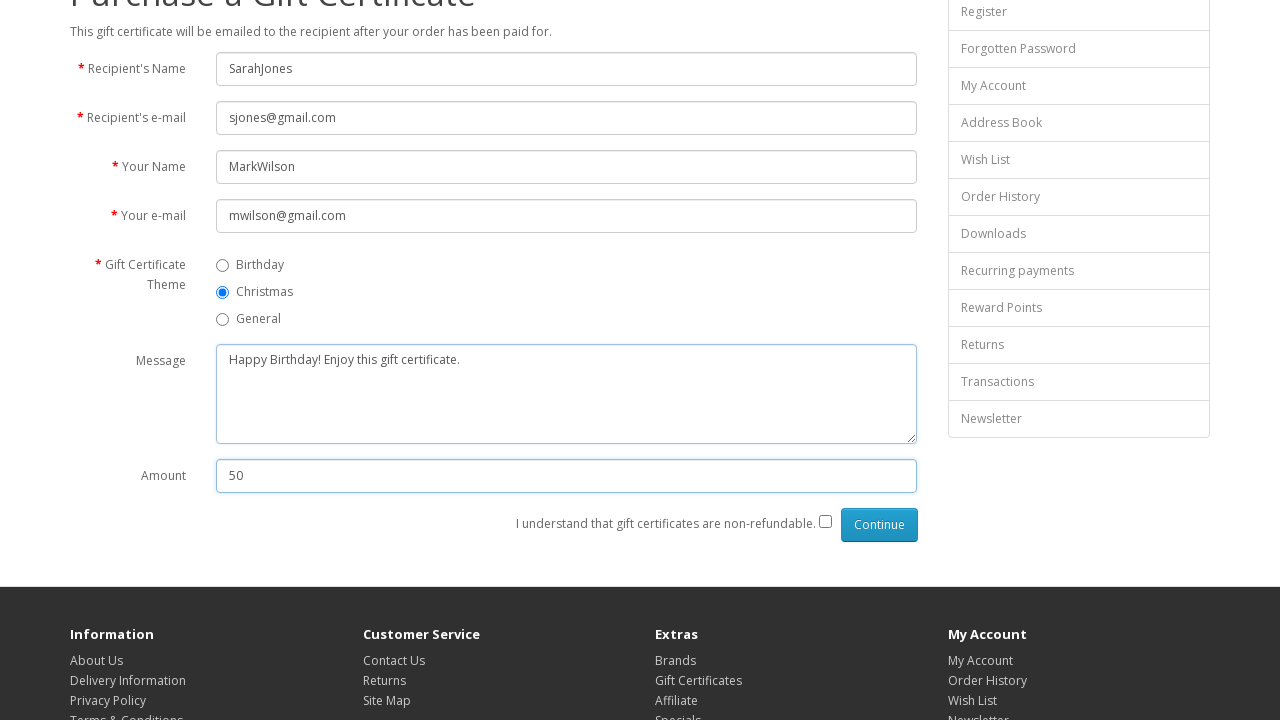

Checked the agreement checkbox at (825, 521) on input[type='checkbox']
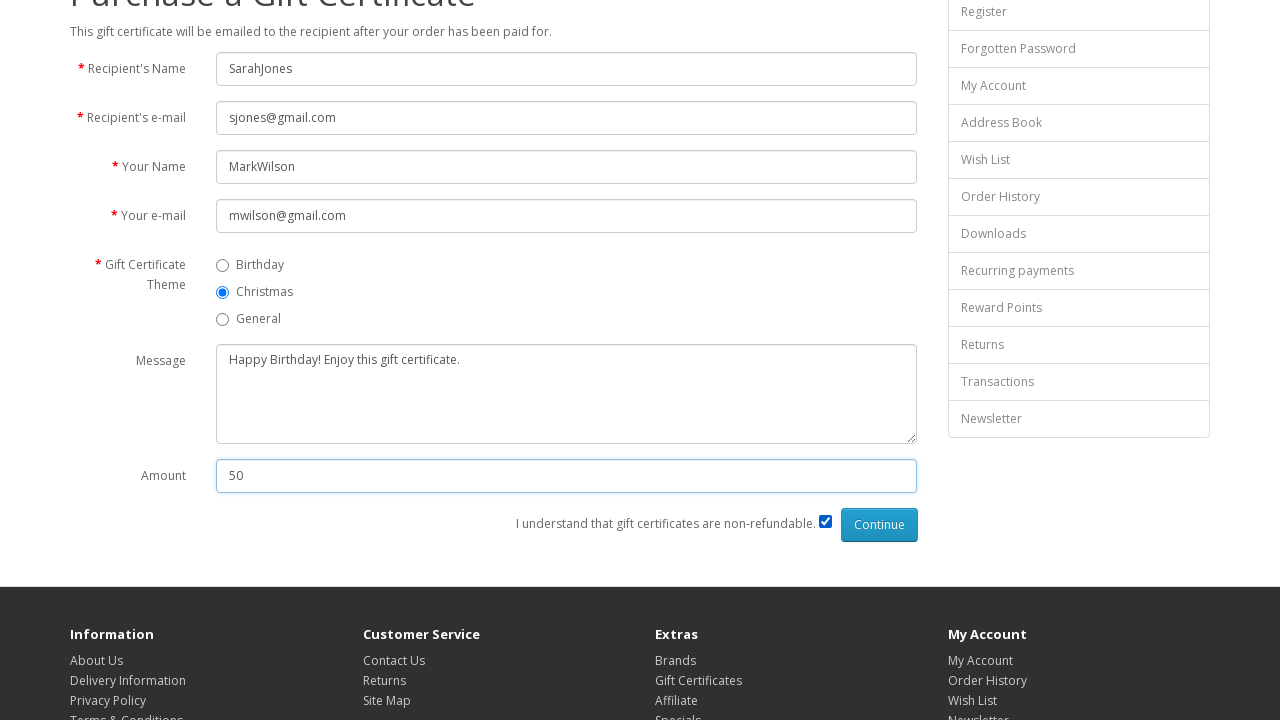

Submitted the gift certificate form by clicking Continue button at (879, 525) on input[type='submit'][value='Continue']
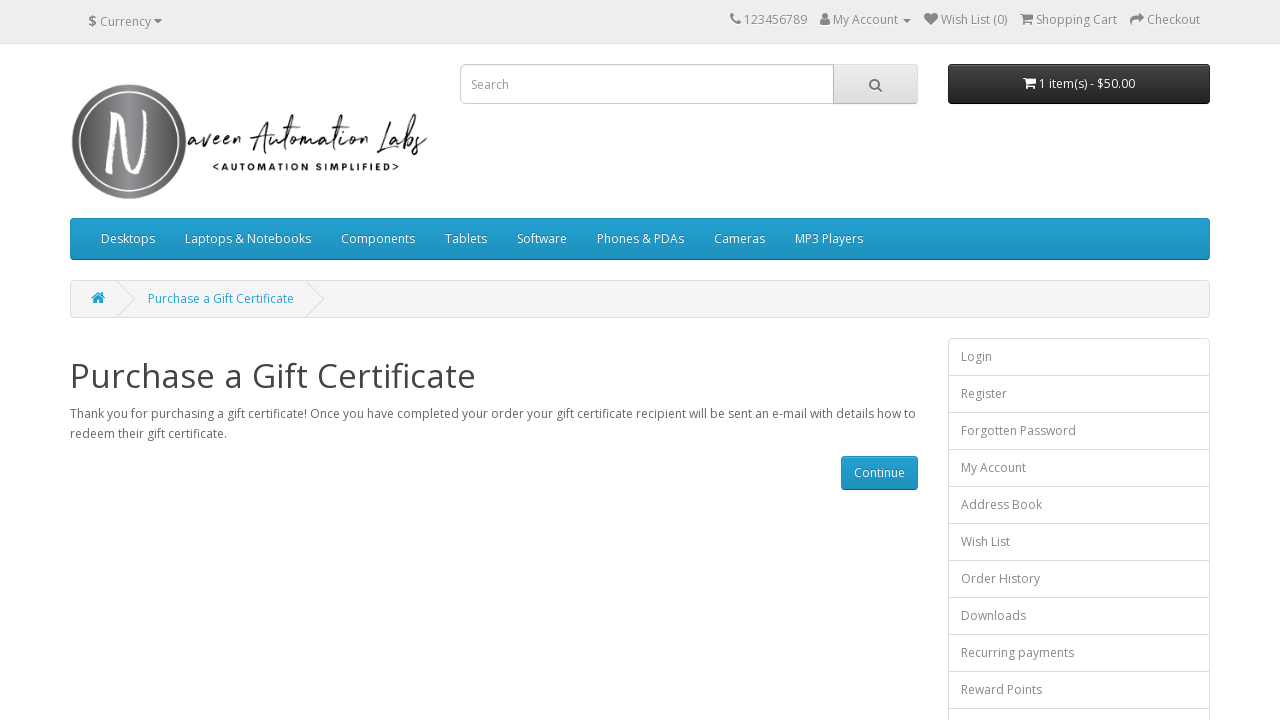

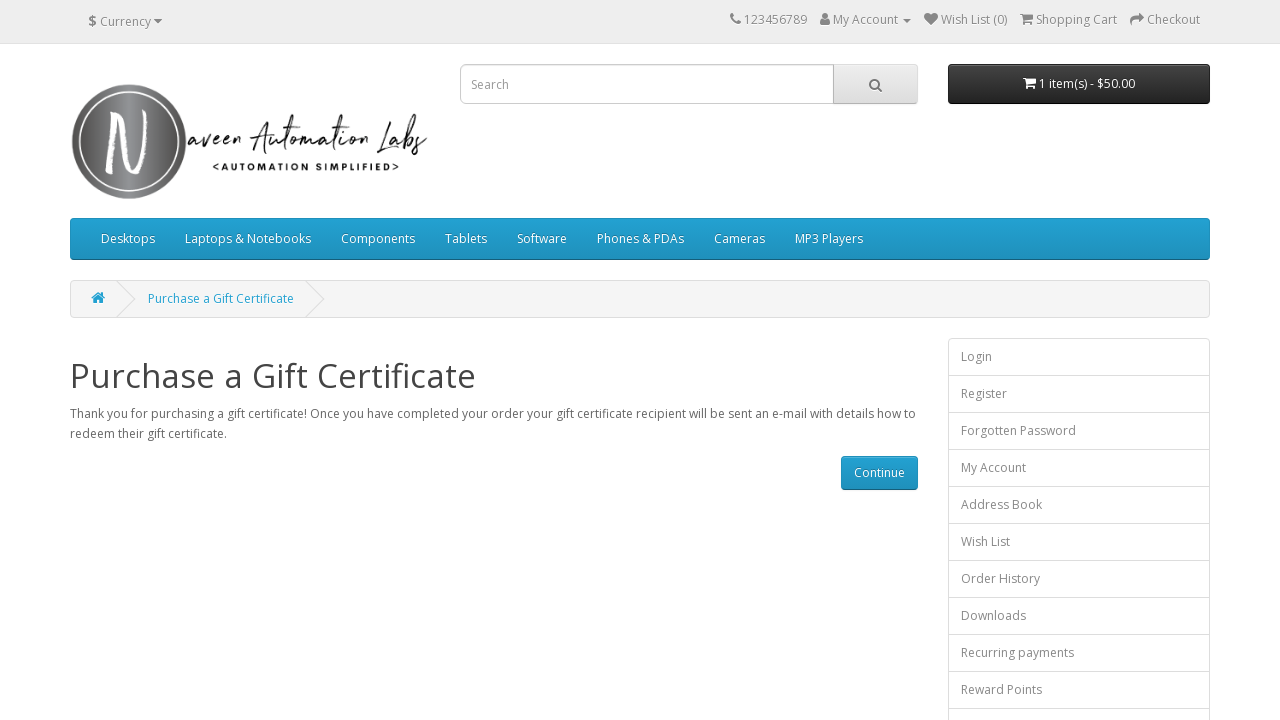